Tests iframe handling by filling form fields within nested iframes - enters first name and last name in the parent frame, then switches to nested iframe to enter email

Starting URL: https://letcode.in/frame

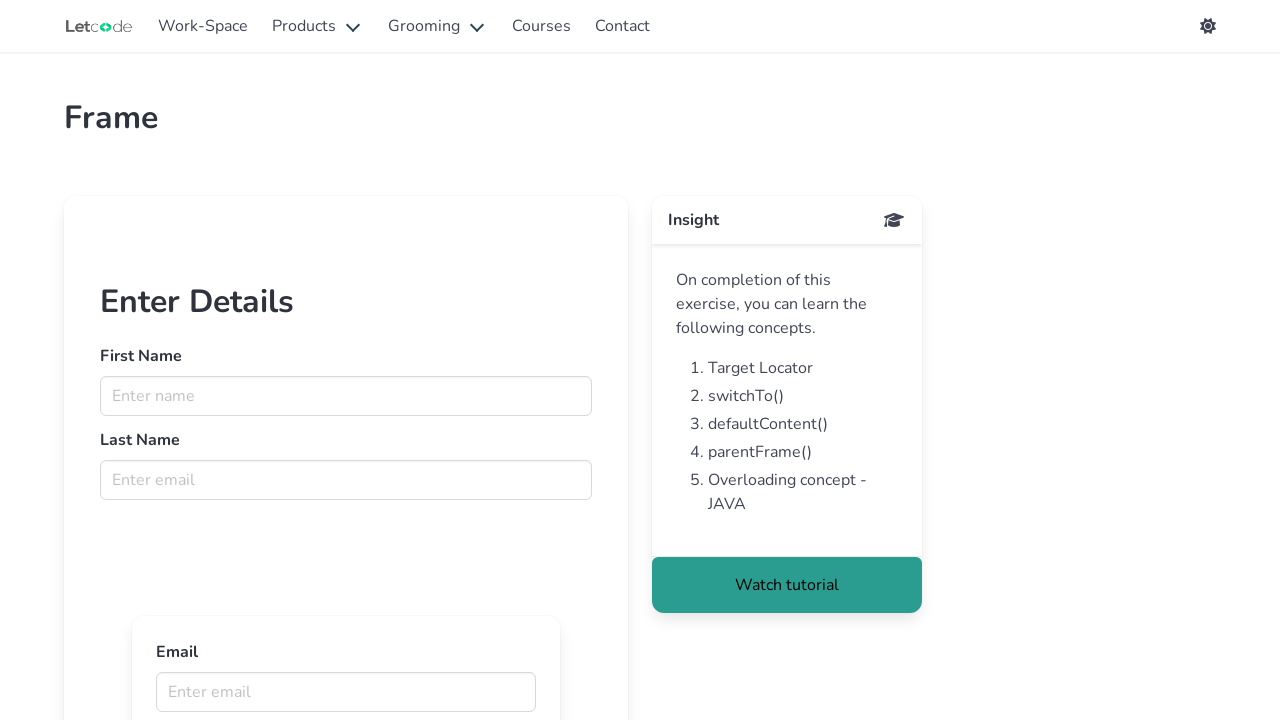

Switched to first iframe named 'firstFr'
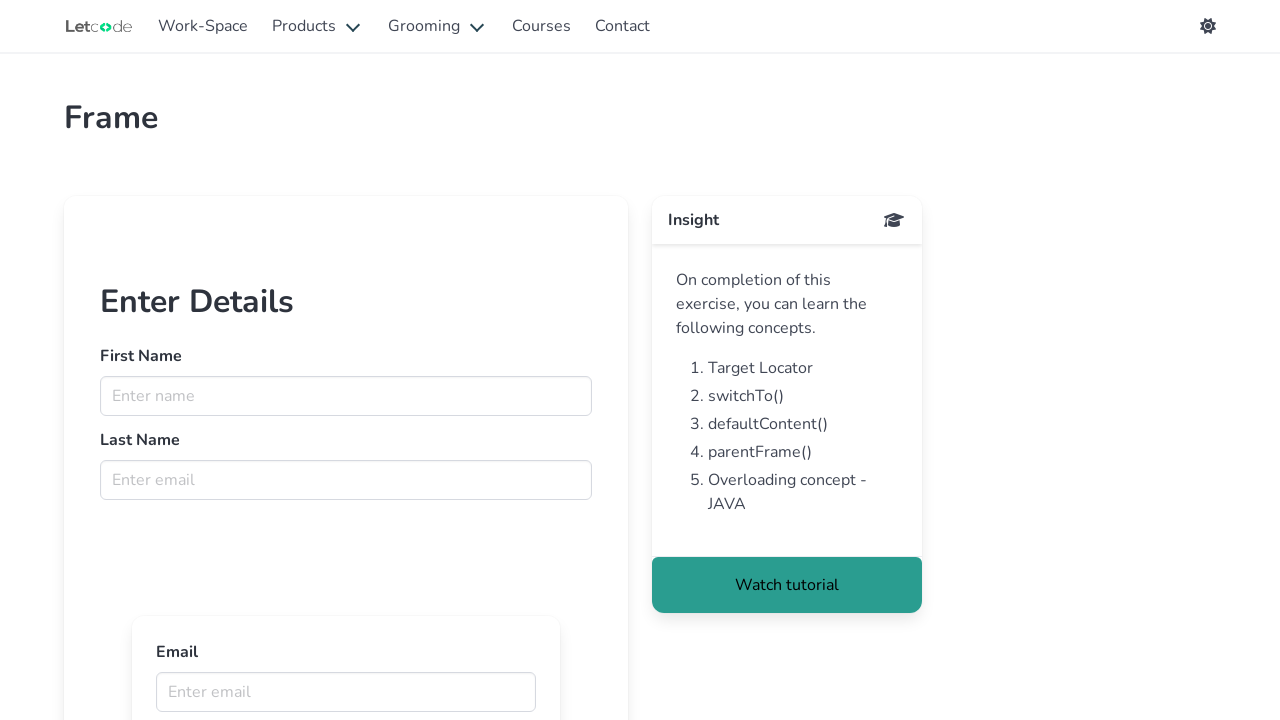

Filled first name field with 'Fatema' in first iframe on input[name='fname']
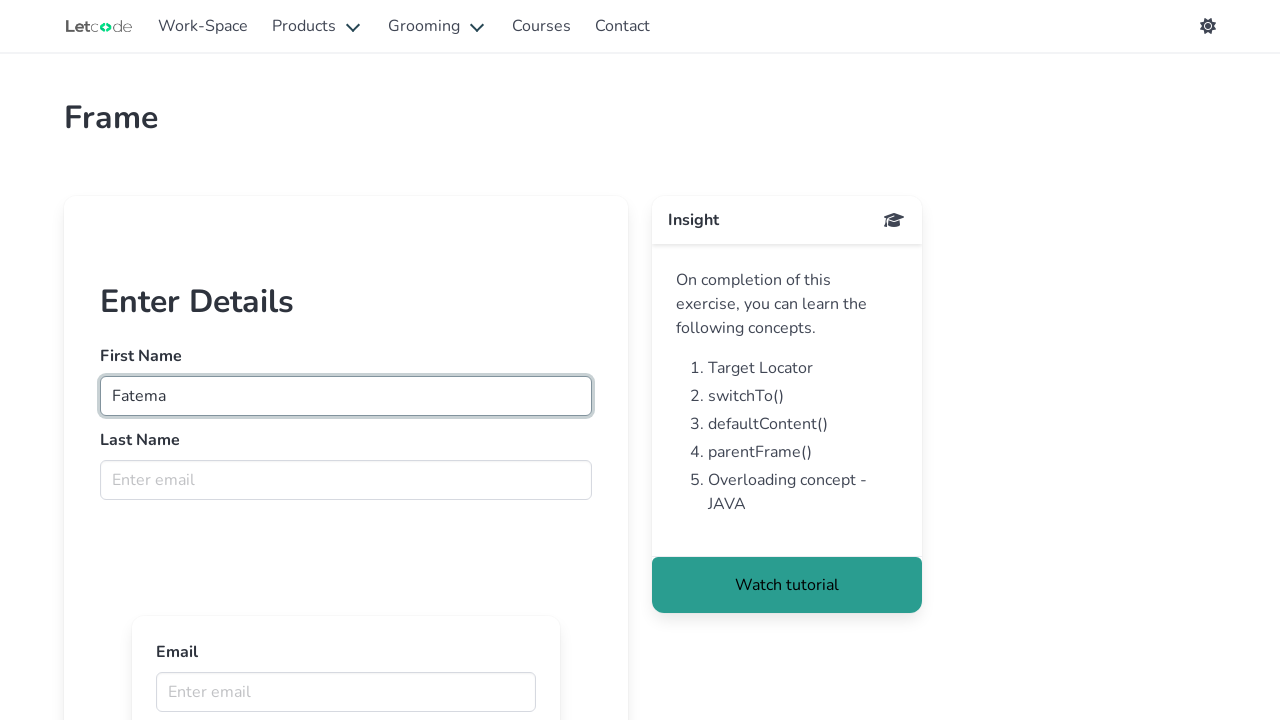

Filled last name field with 'Motiwala' in first iframe on input[name='lname']
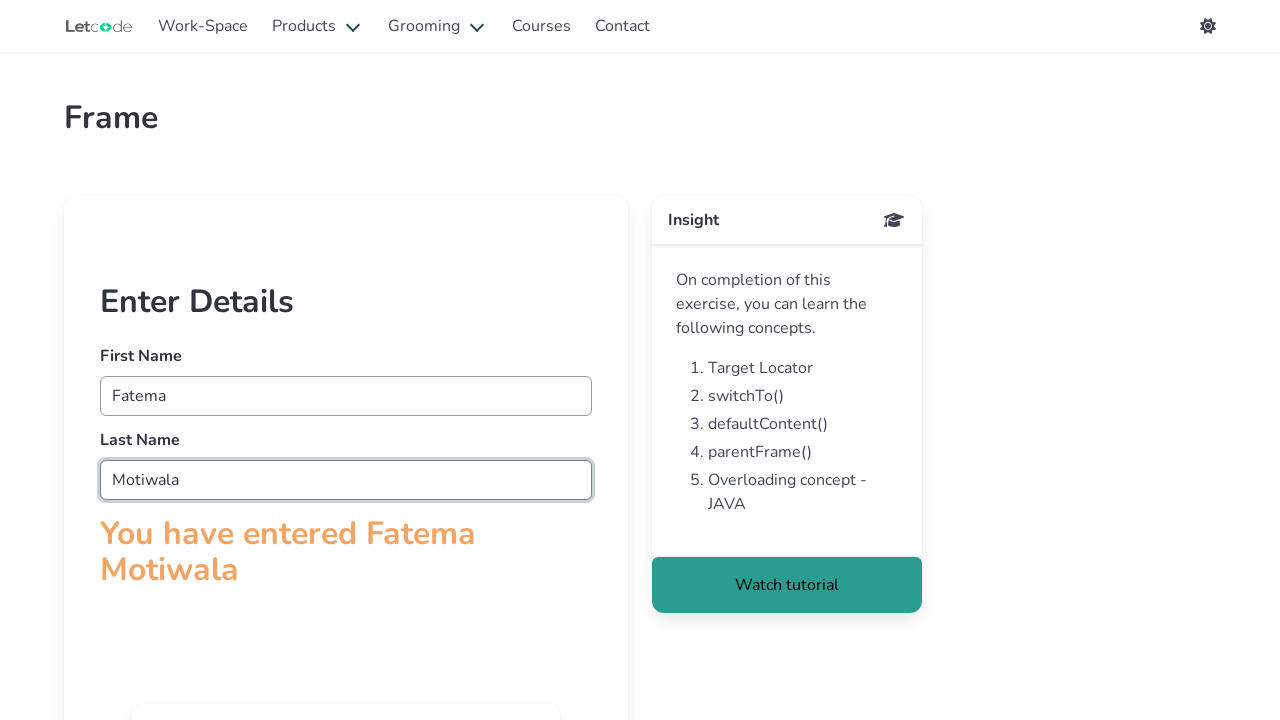

Switched to nested iframe within first iframe
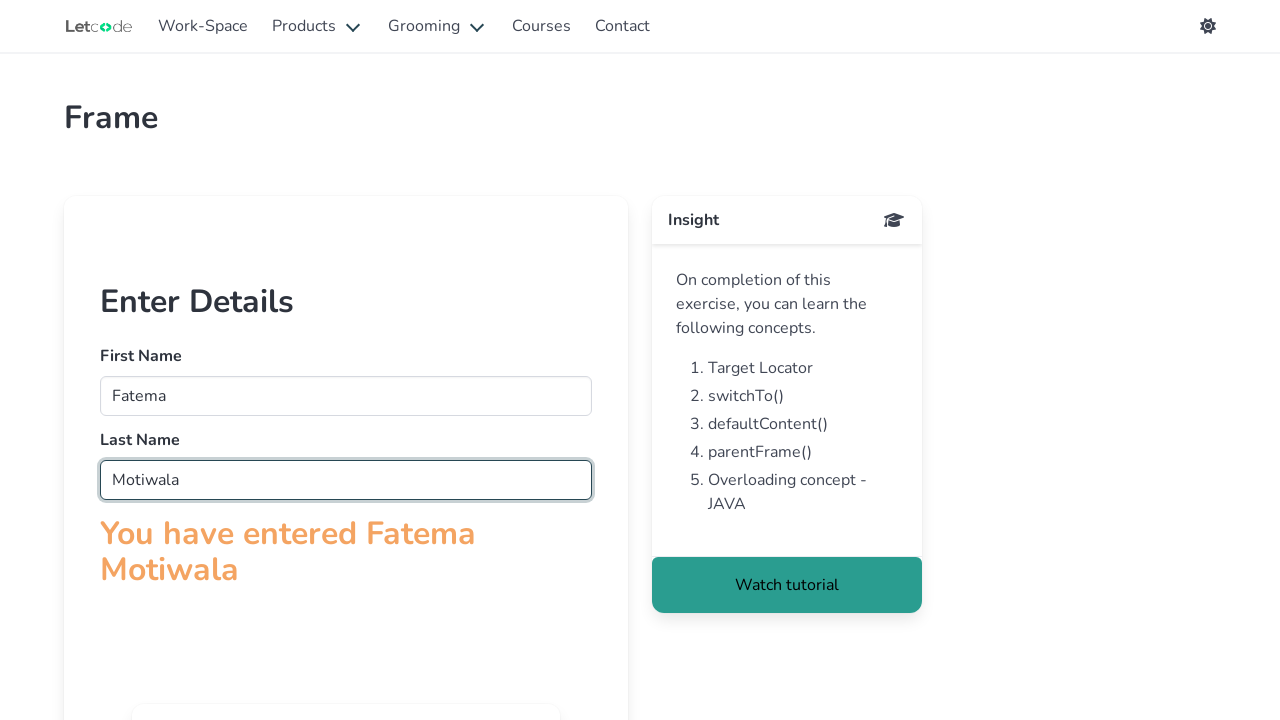

Filled email field with 'fkpearl@gmail.com' in nested iframe on xpath=//iframe[@src='innerframe'] >> nth=0 >> internal:control=enter-frame >> in
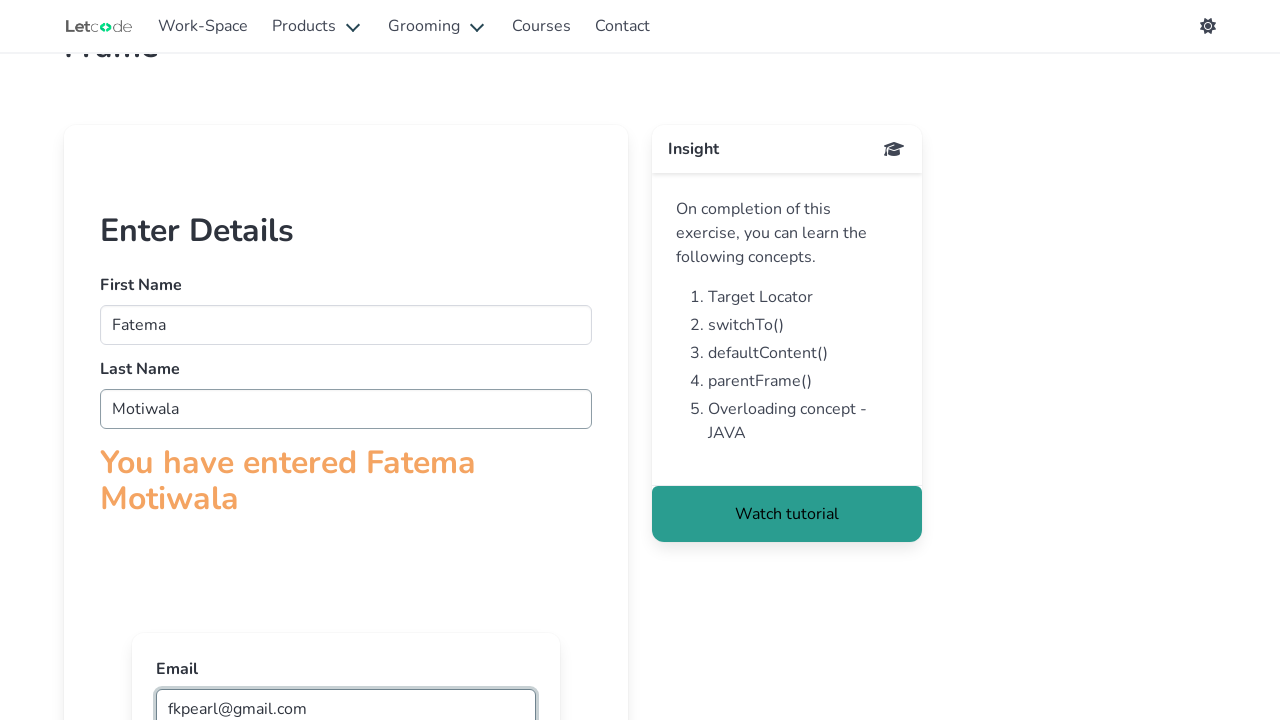

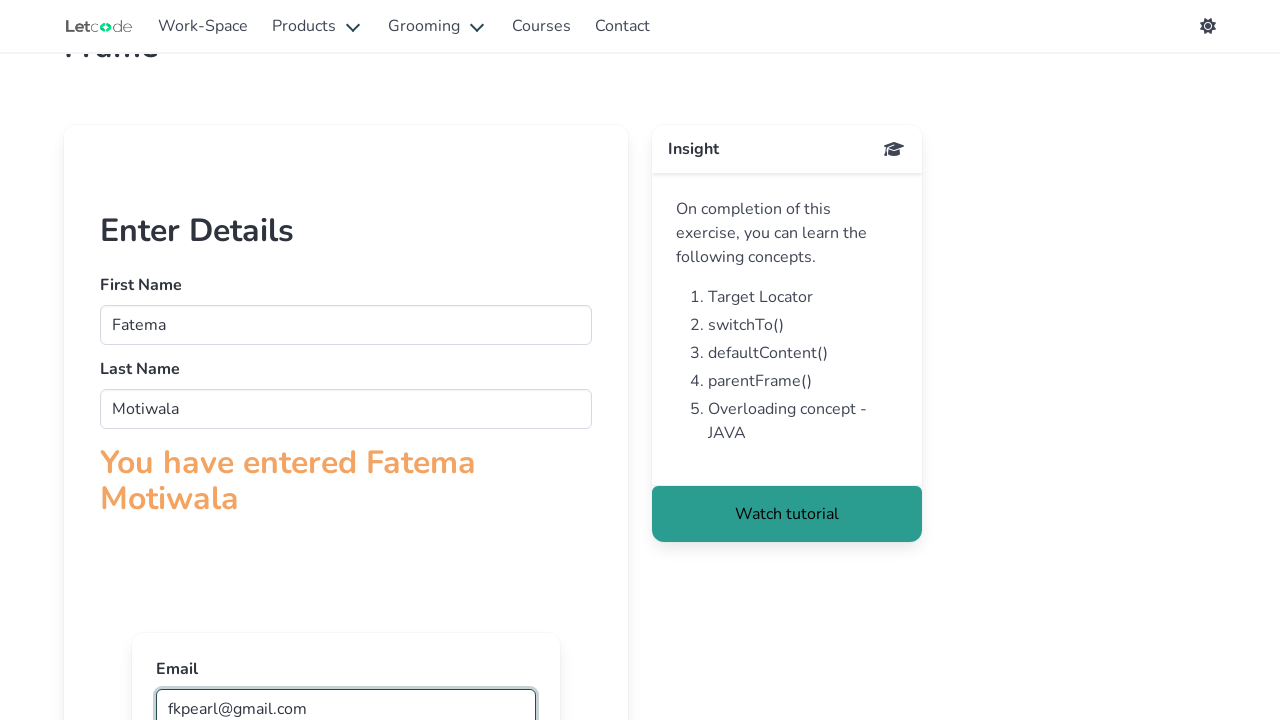